Tests the Artbreeder prompter tool by entering a text prompt and generating an image

Starting URL: https://www.artbreeder.com/tools/prompter

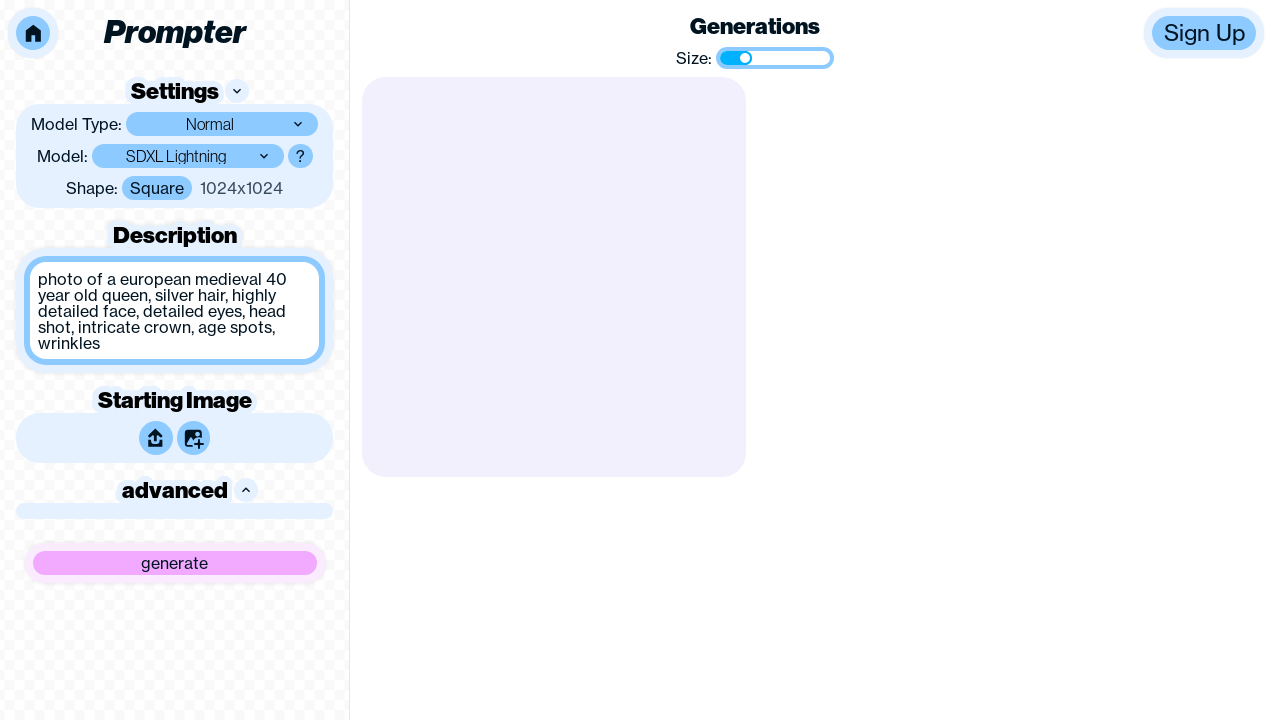

Navigated to Artbreeder prompter tool
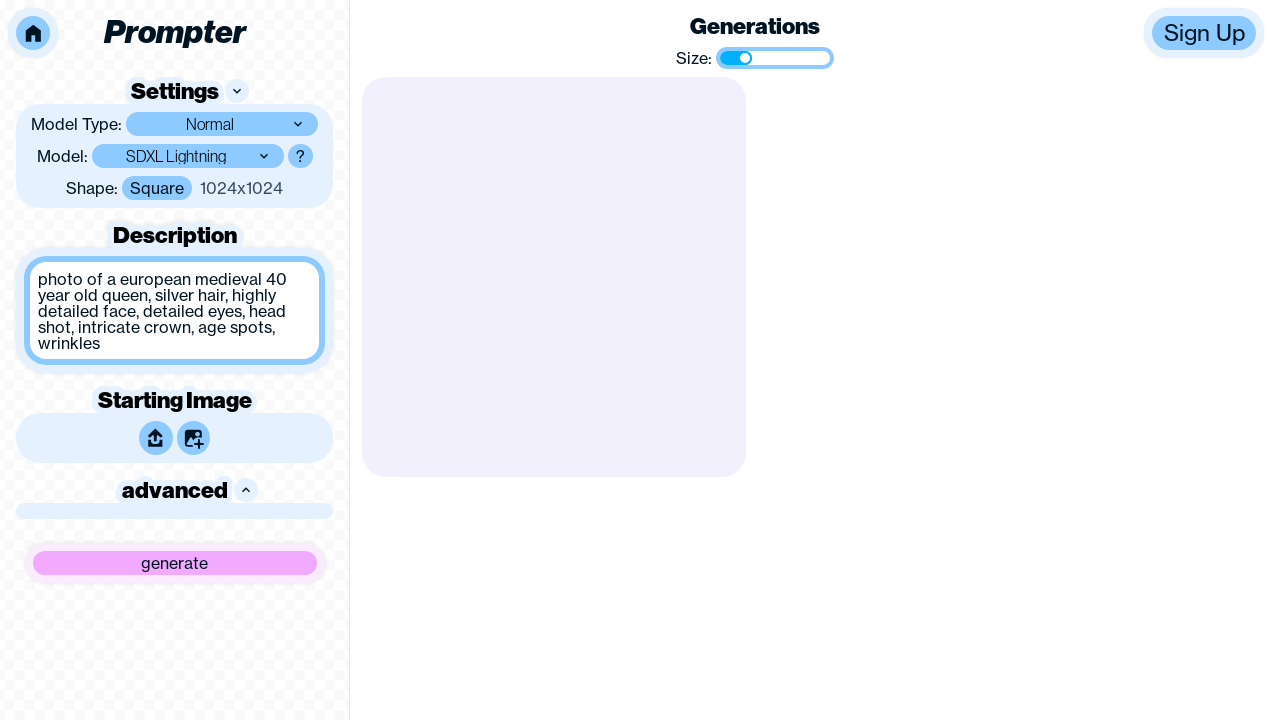

Located prompt input textarea
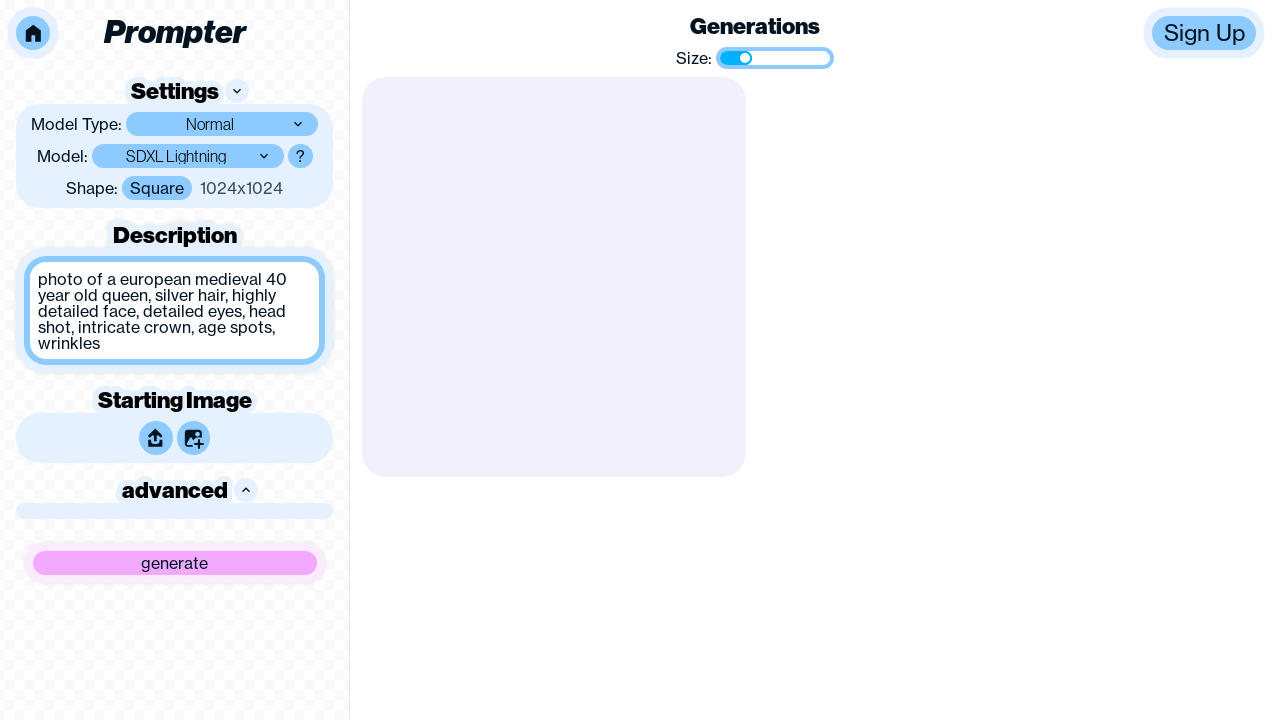

Cleared existing prompt text from textarea on textarea[class*="suggest-input"]
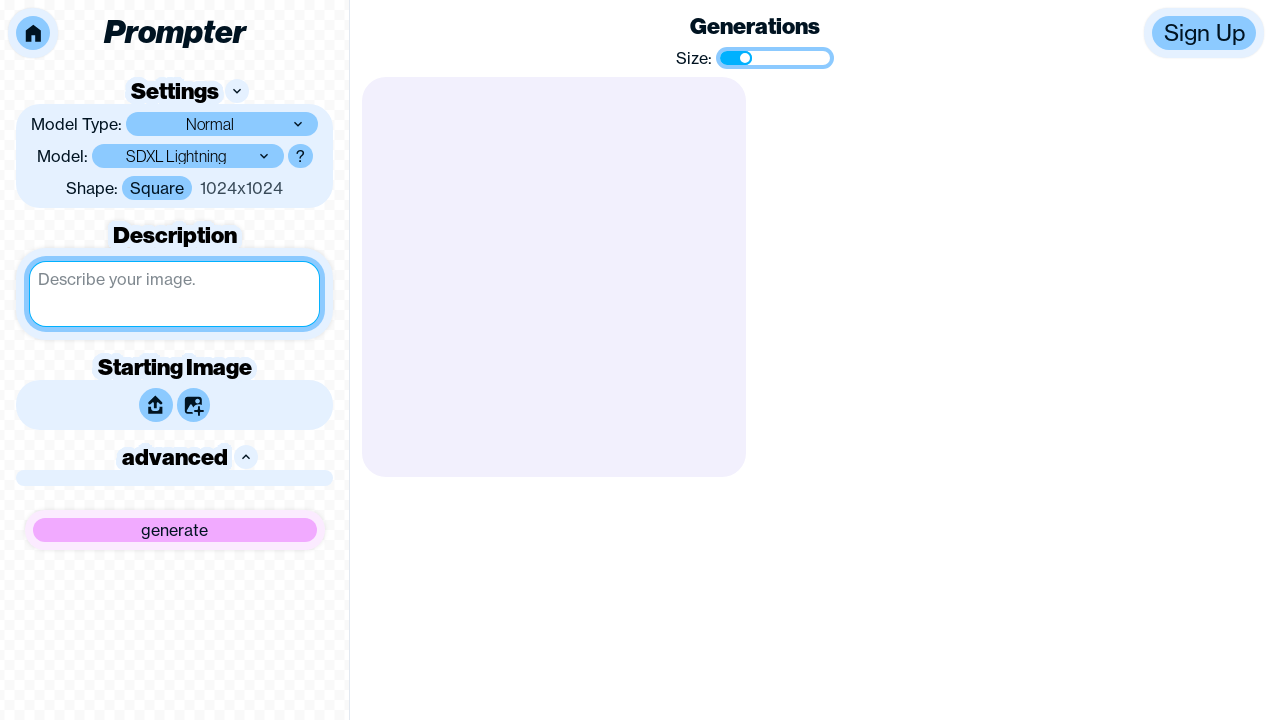

Entered prompt text: 'black cat with red and white hat' on textarea[class*="suggest-input"]
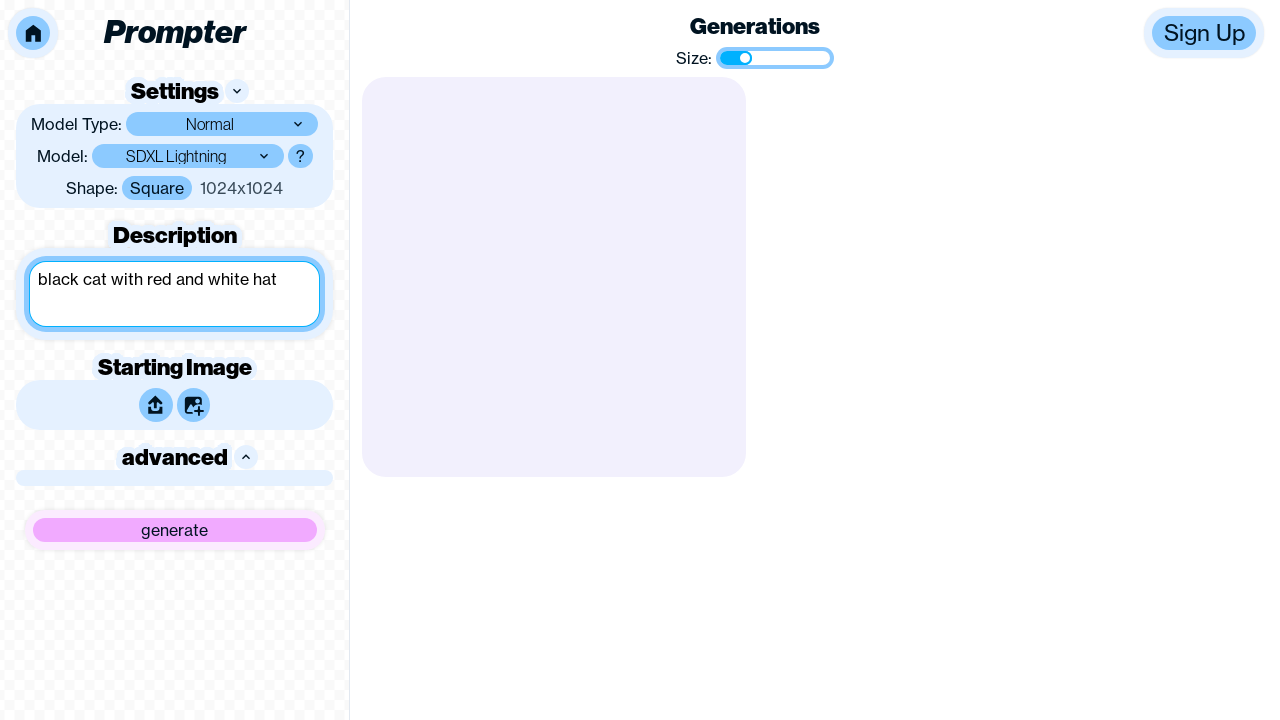

Clicked generate button to create image at (174, 530) on button[class*="role-emphasized"]
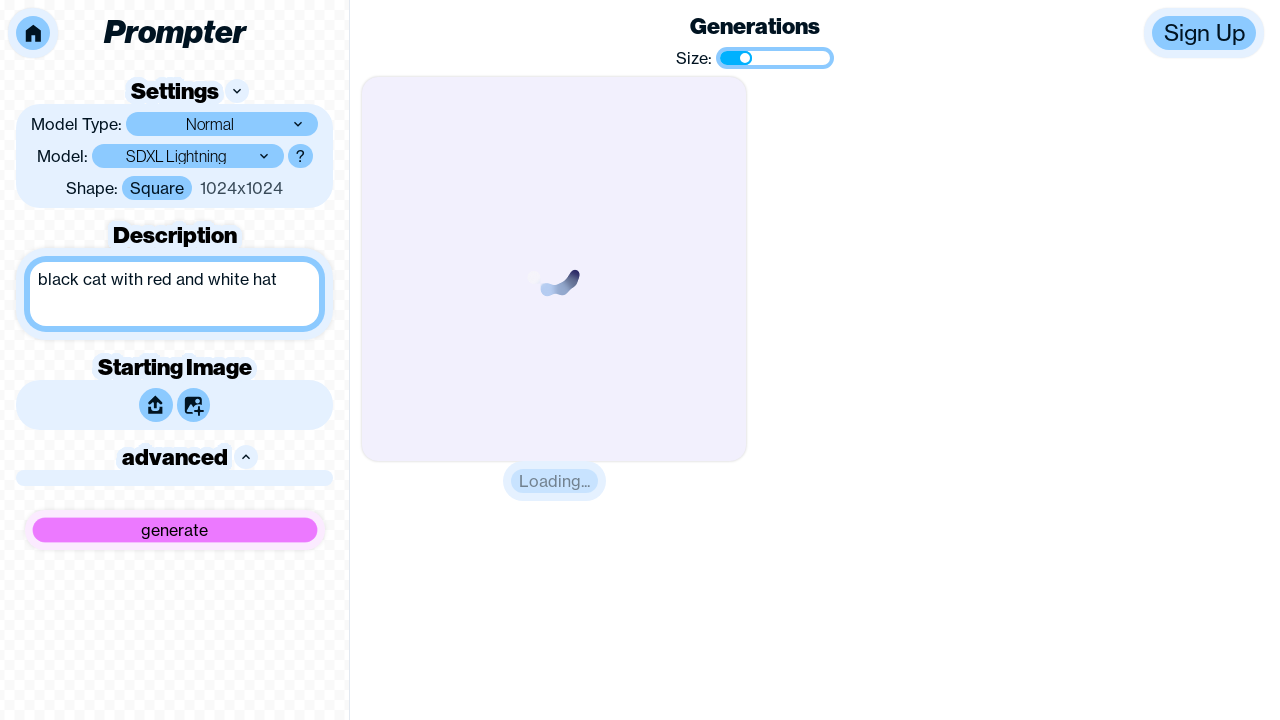

Generated image appeared successfully
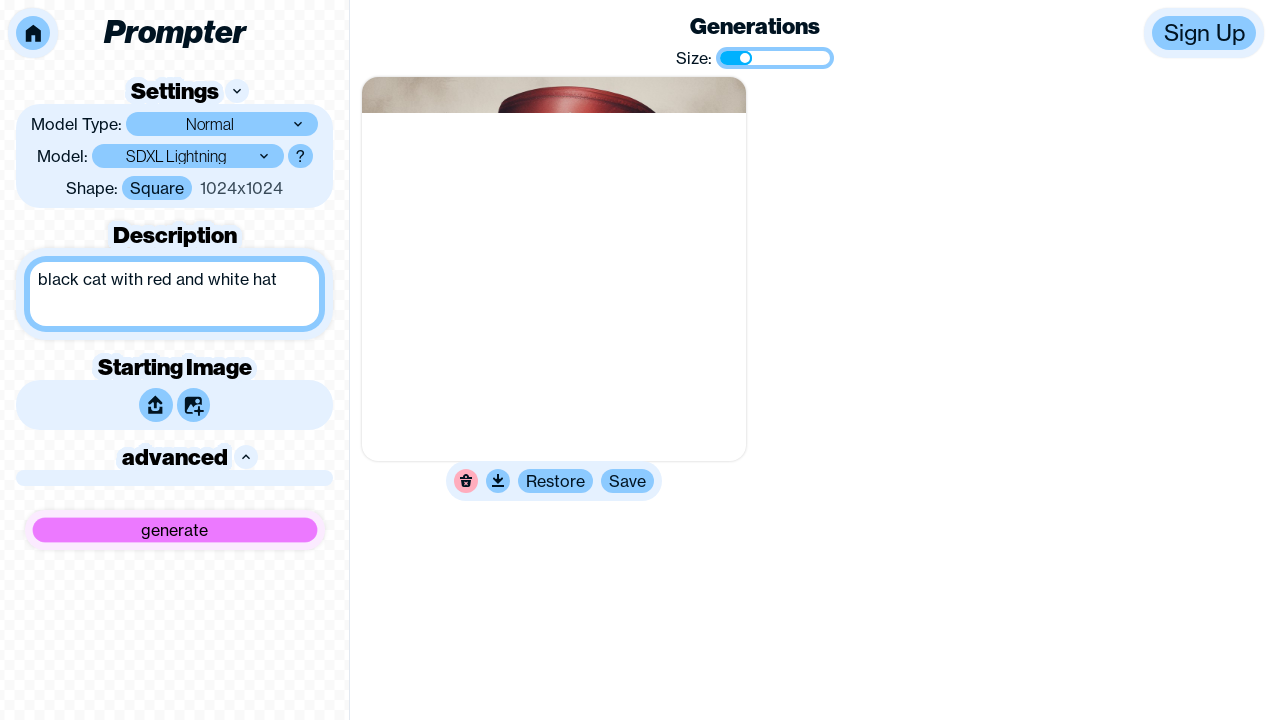

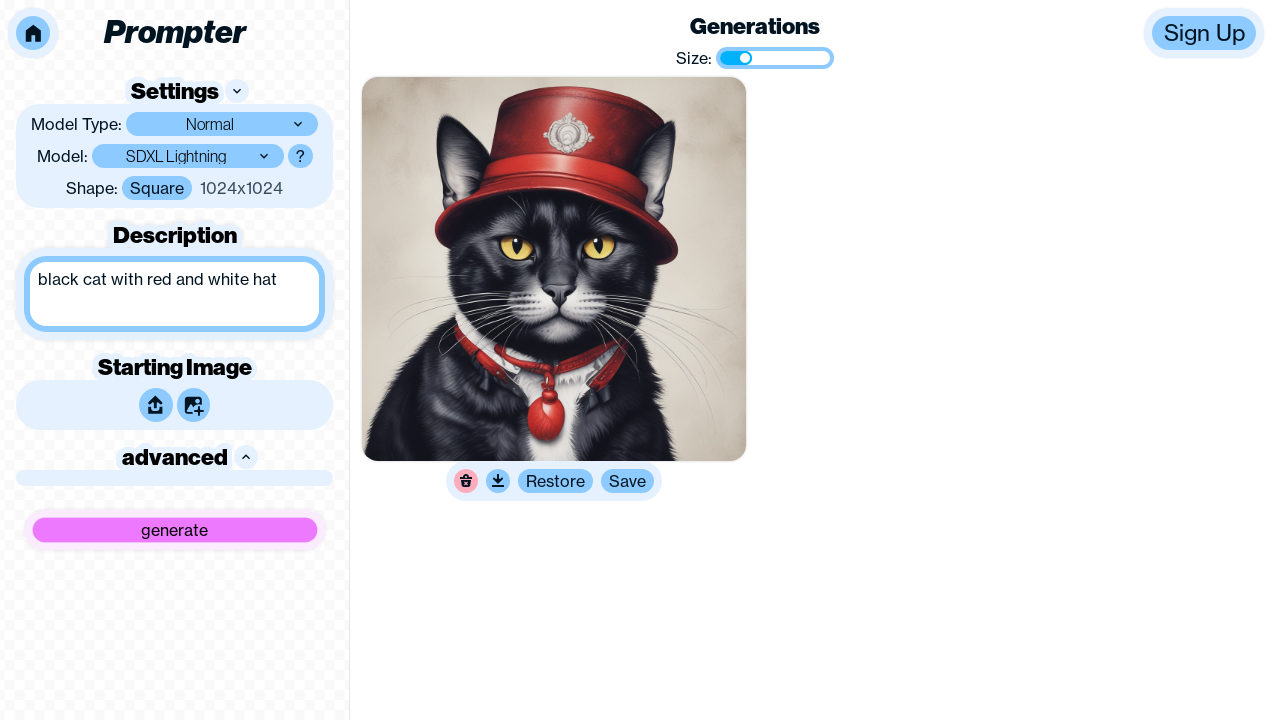